Tests horizontal slider by dragging it using mouse actions

Starting URL: https://the-internet.herokuapp.com/

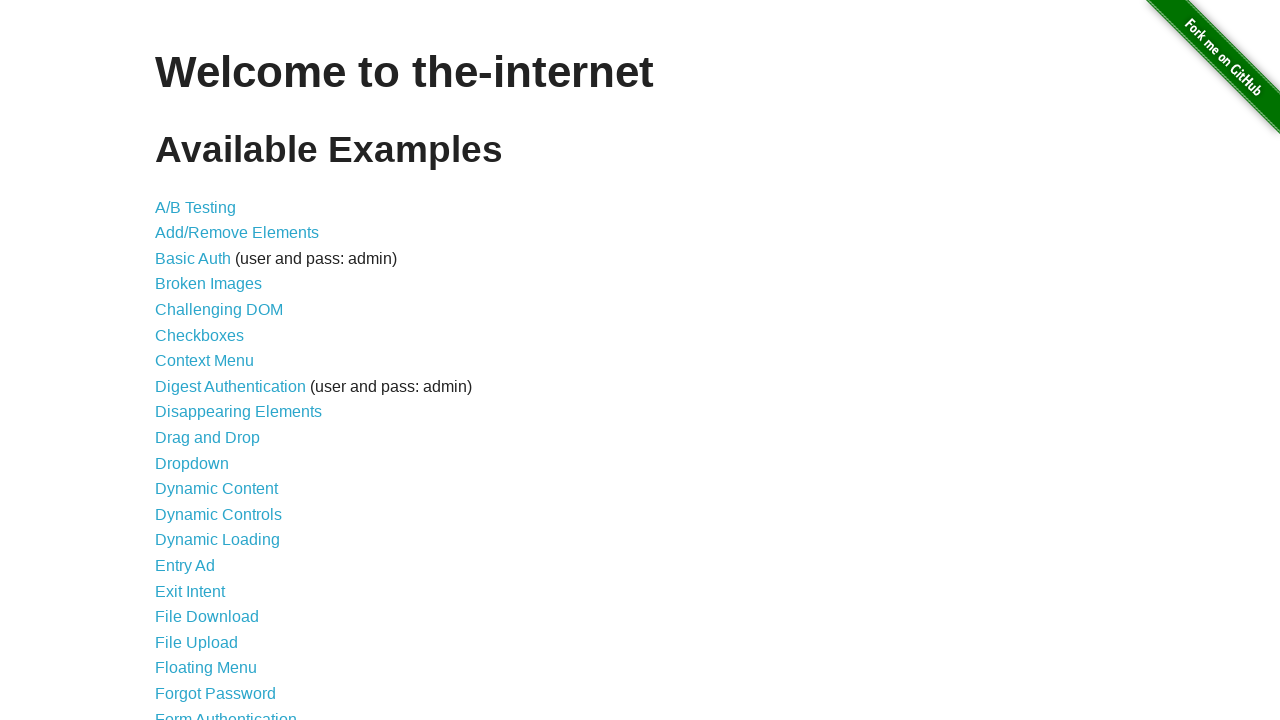

Clicked link to navigate to horizontal slider page at (214, 361) on a[href='/horizontal_slider']
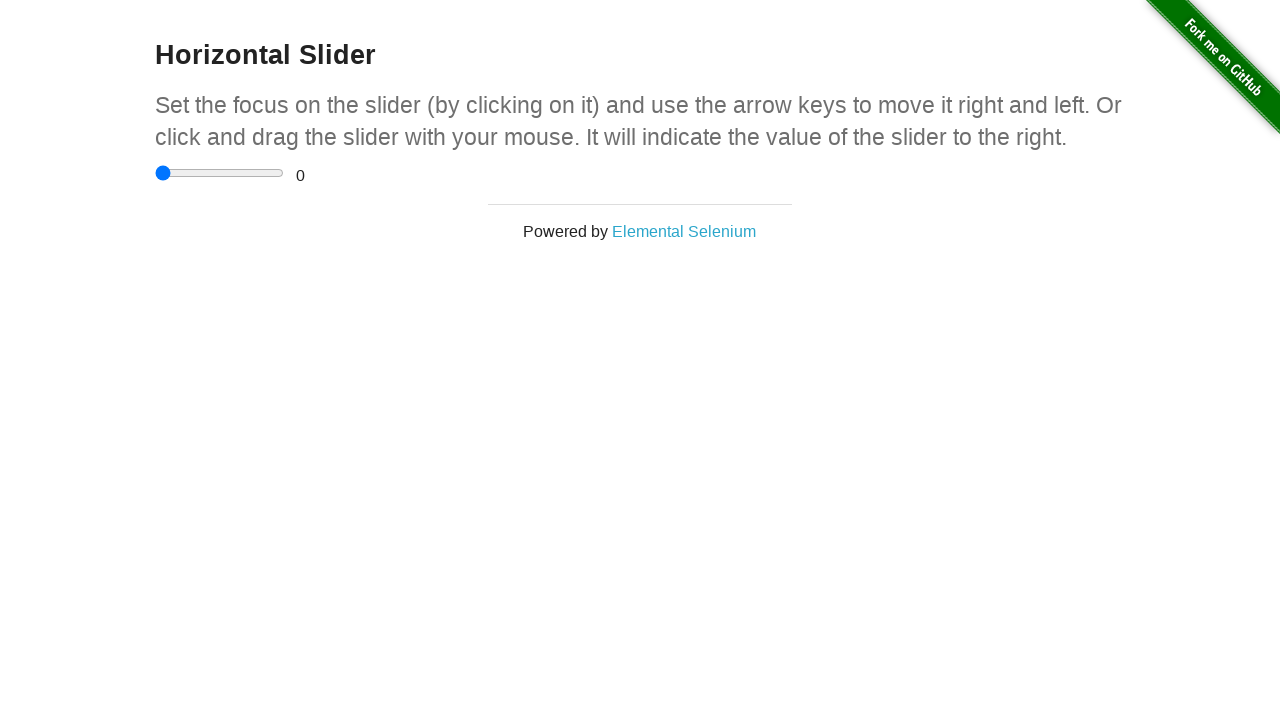

Located the horizontal slider element
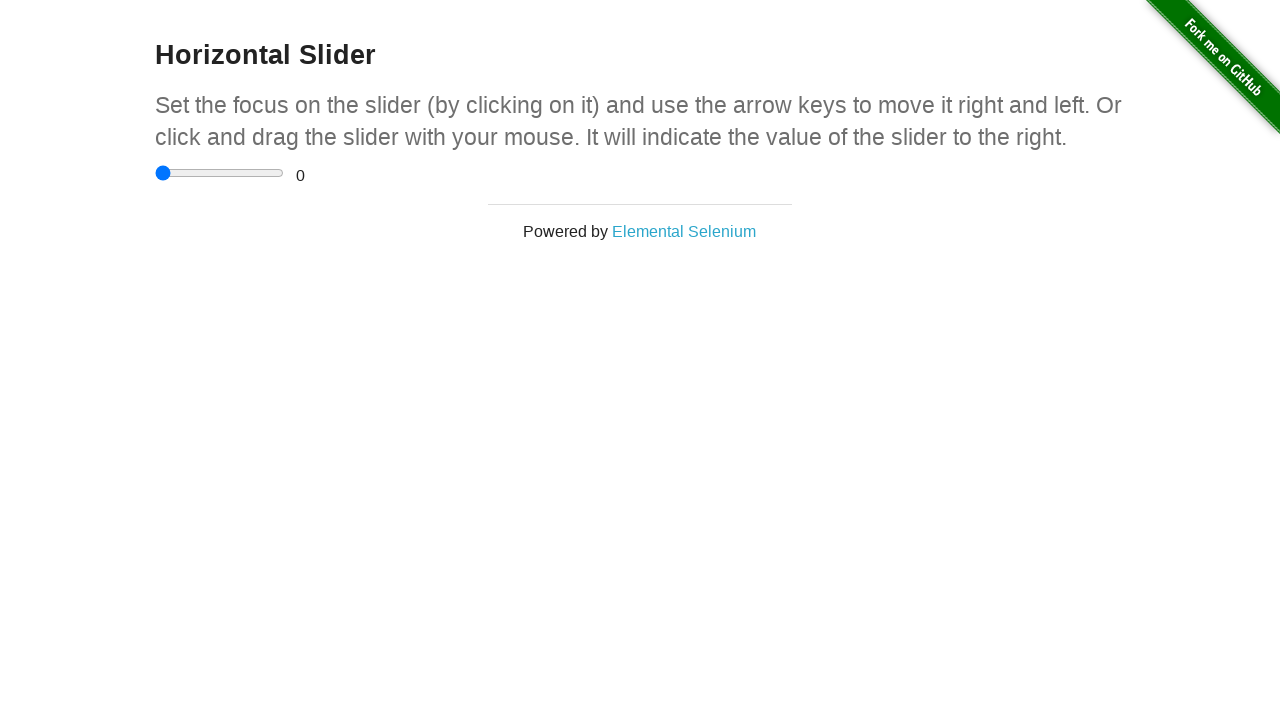

Retrieved bounding box coordinates of slider
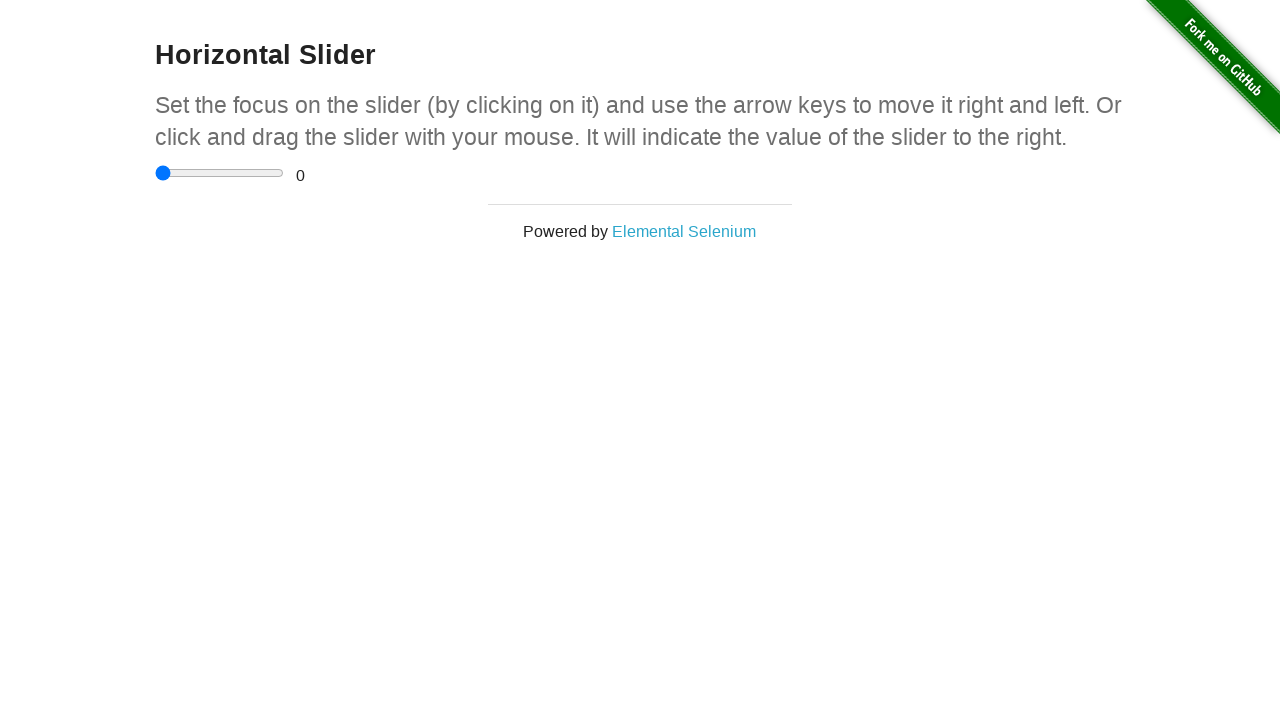

Clicked on the center of the horizontal slider at (220, 173)
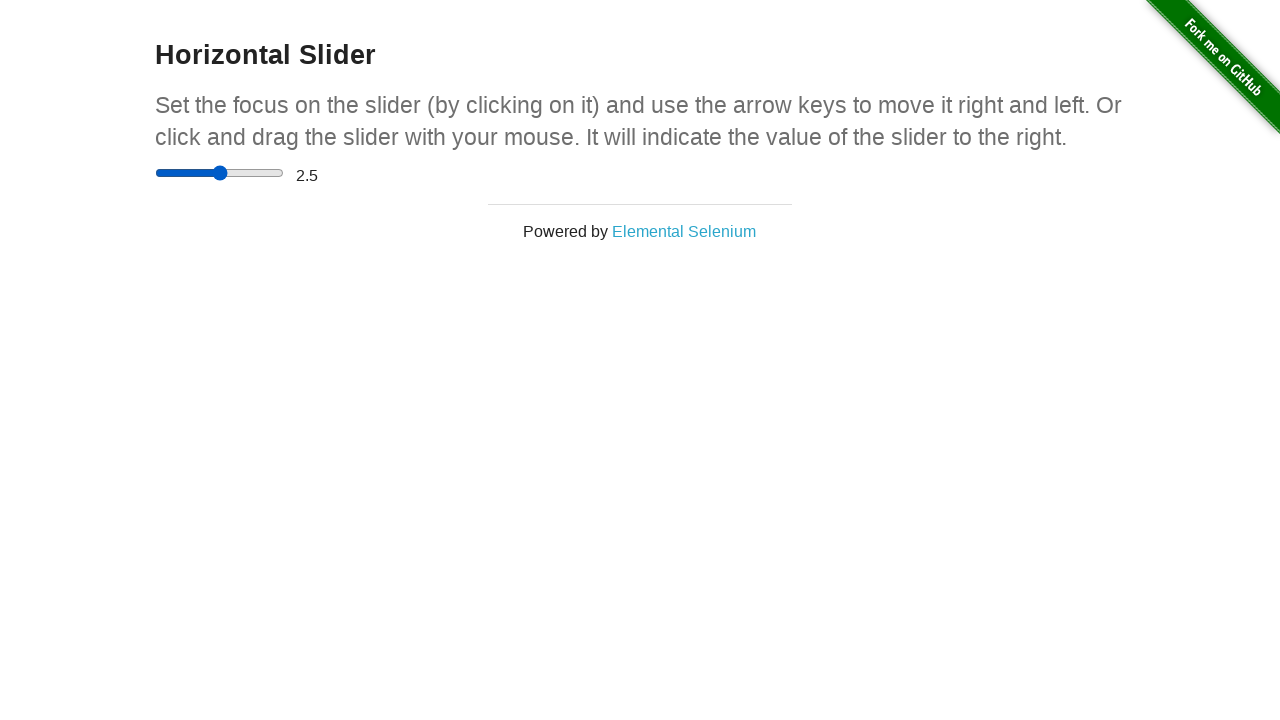

Pressed down mouse button on slider at (220, 173)
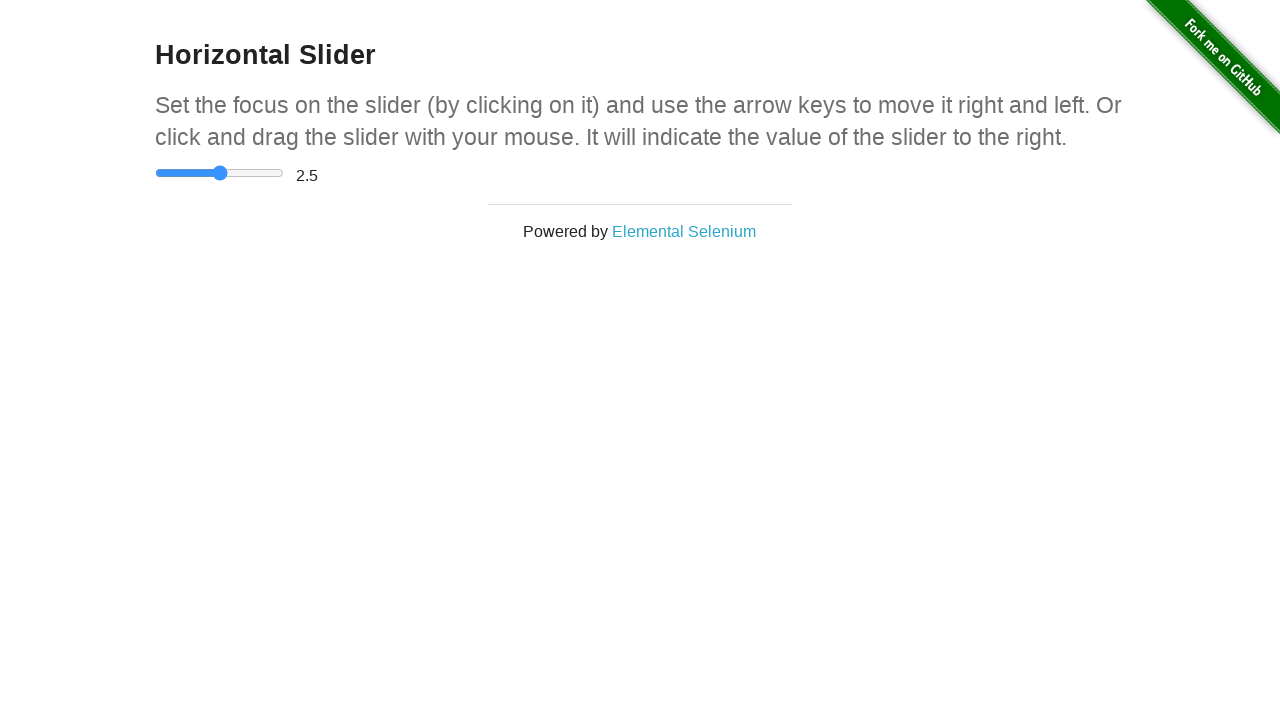

Dragged slider to the right by 50 pixels at (270, 173)
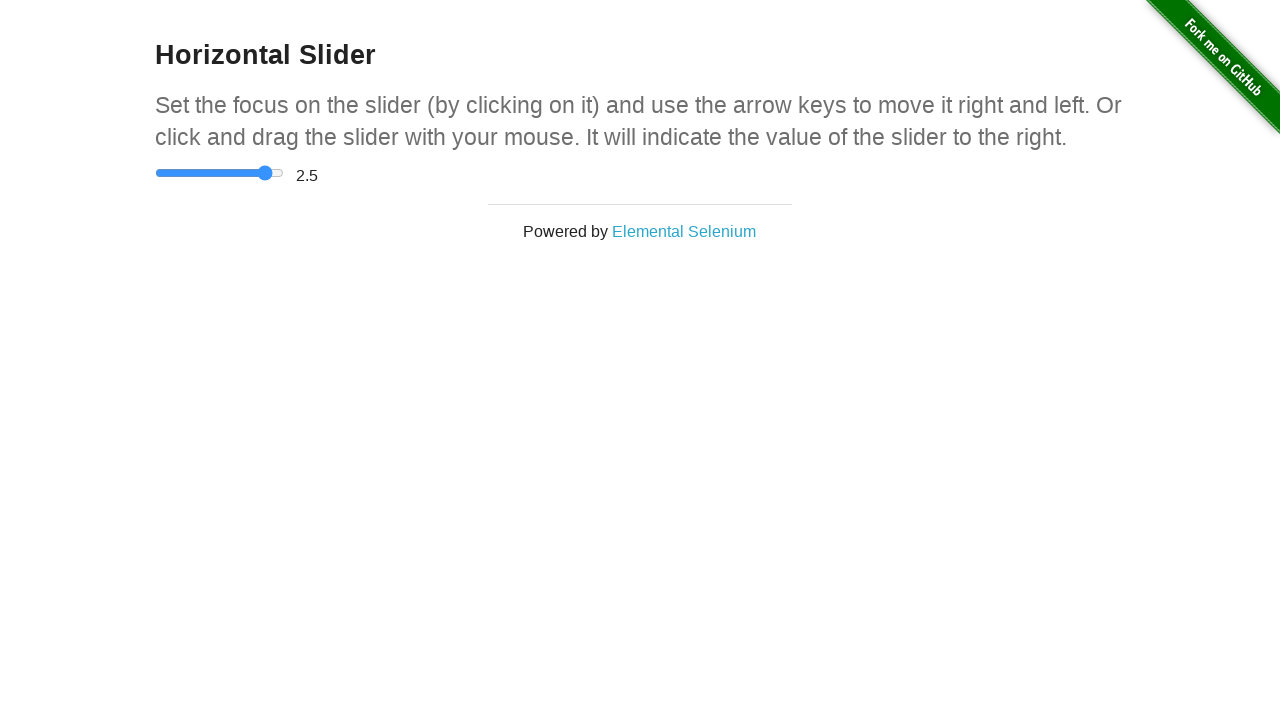

Released mouse button, completing slider drag action at (270, 173)
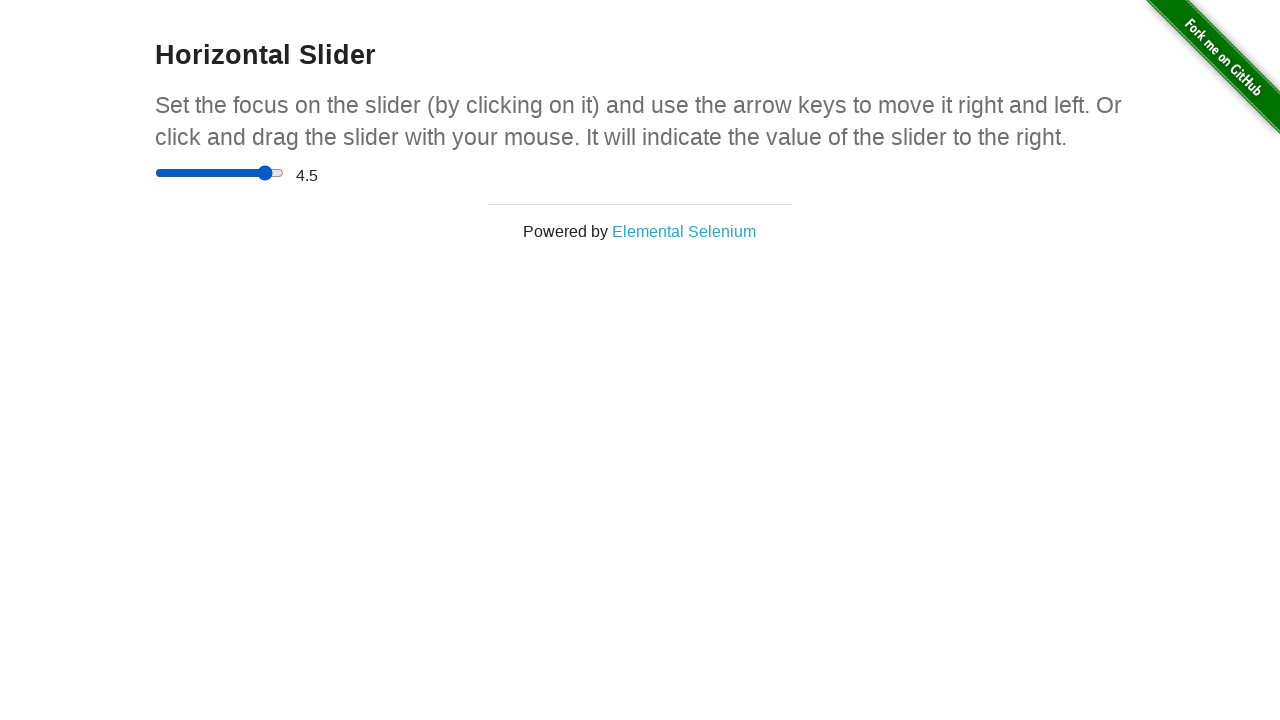

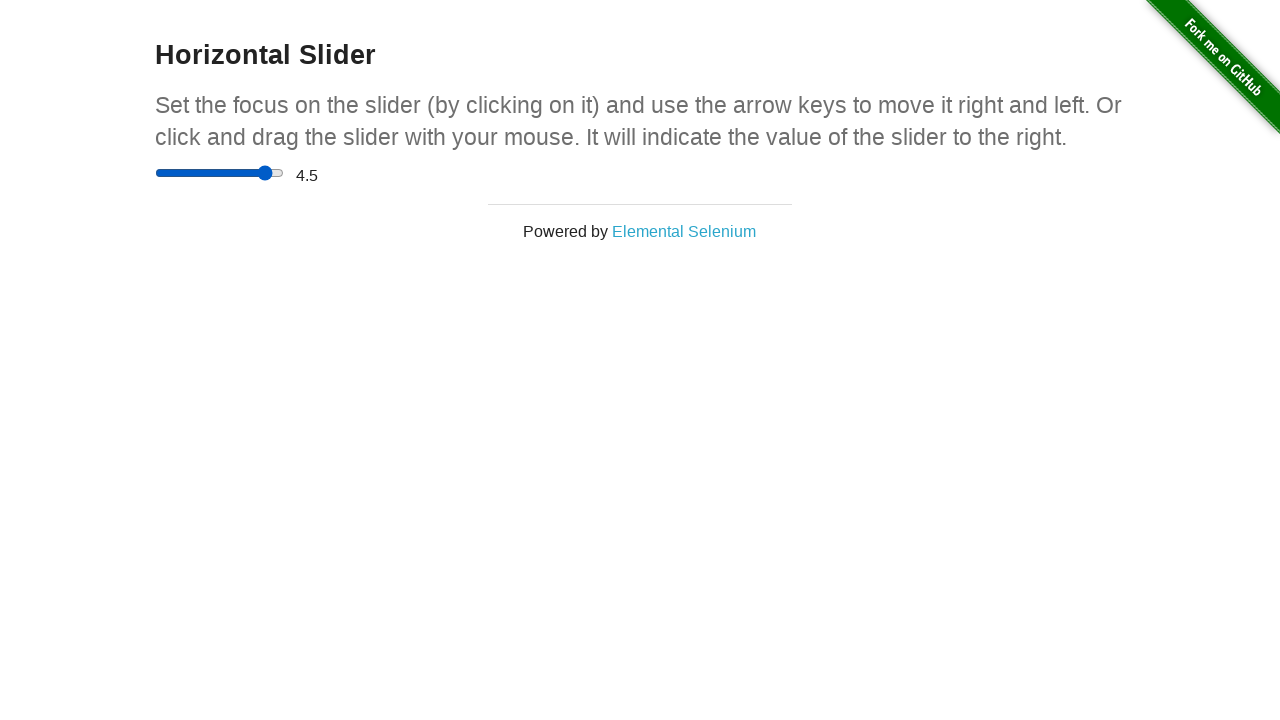